Tests the derivative calculator website by entering a mathematical expression (ln(x/2)), submitting it, and clicking "Show Steps" to display the step-by-step calculation process.

Starting URL: https://www.derivative-calculator.net/

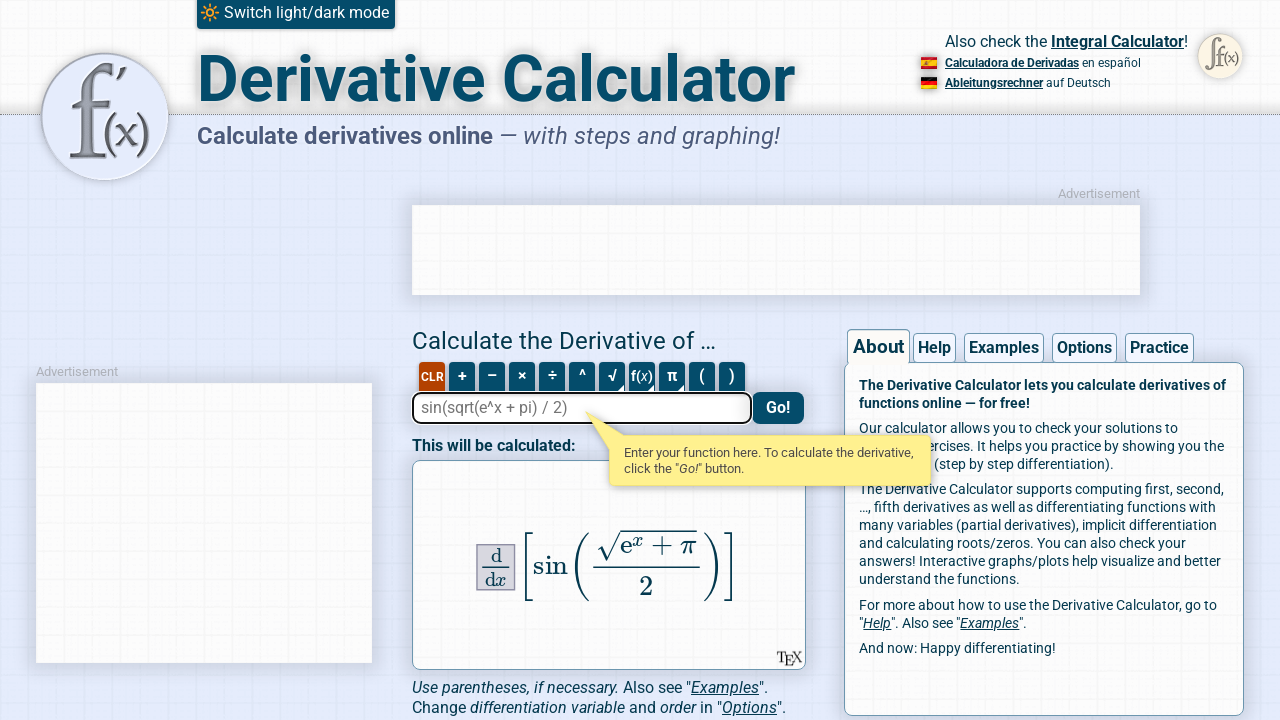

Set viewport size to 1280x720
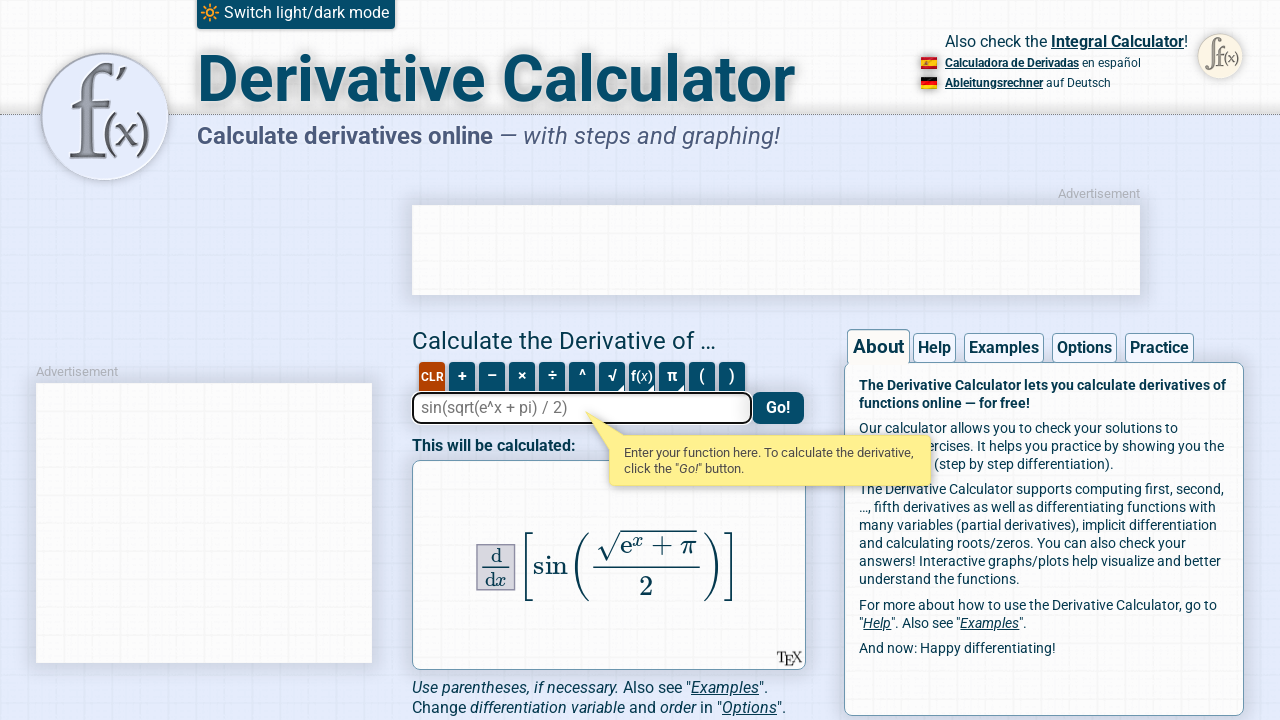

Filled expression field with 'ln(x/2)' on #expression
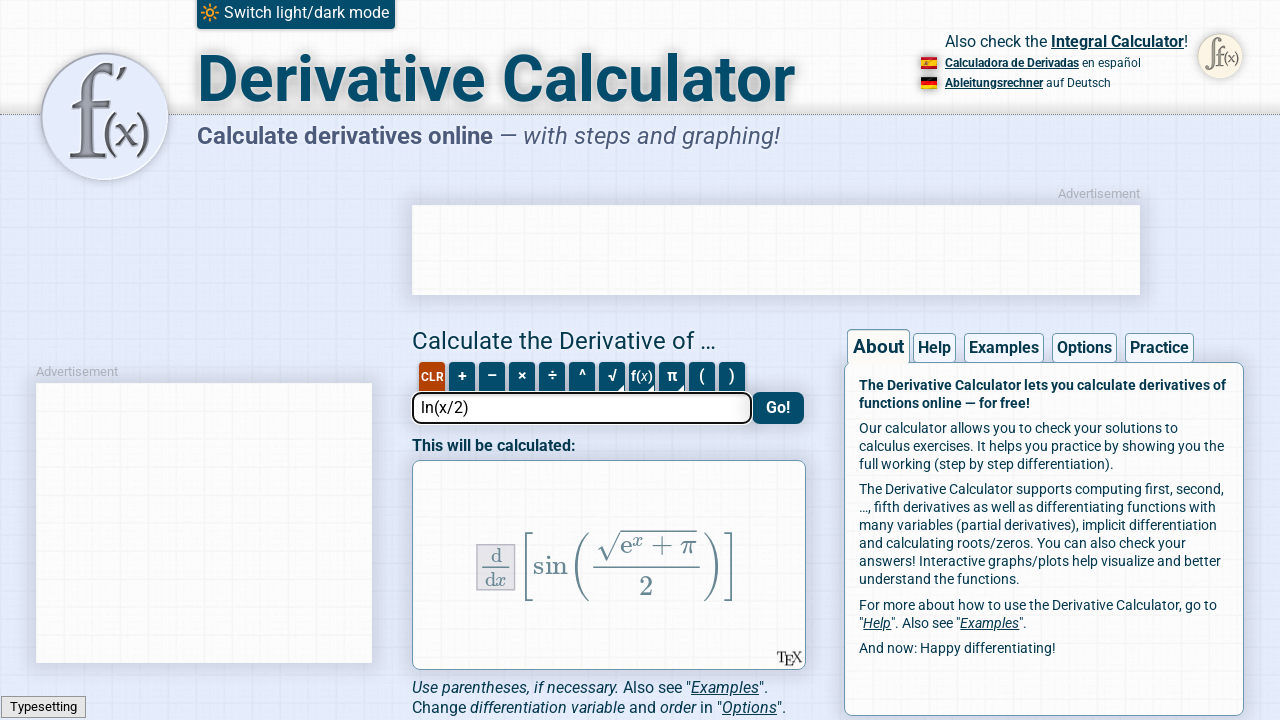

Pressed Enter to submit the mathematical expression on #expression
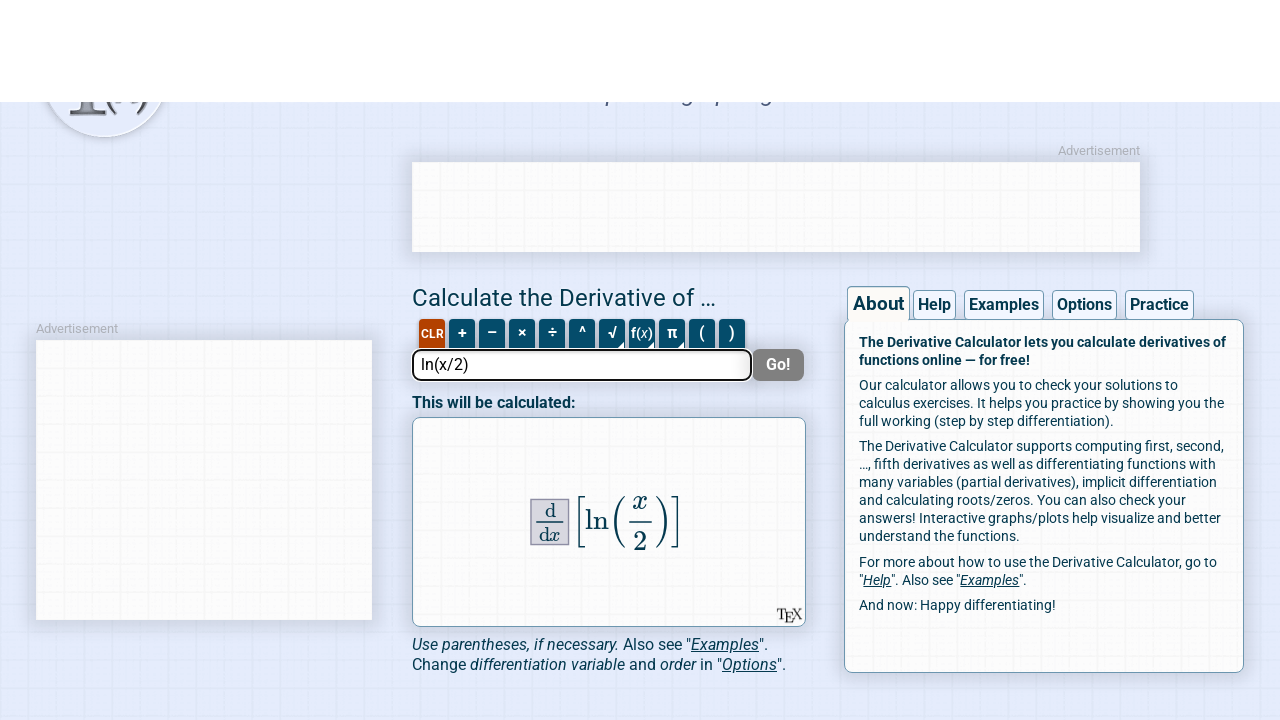

Show Steps button appeared and became visible
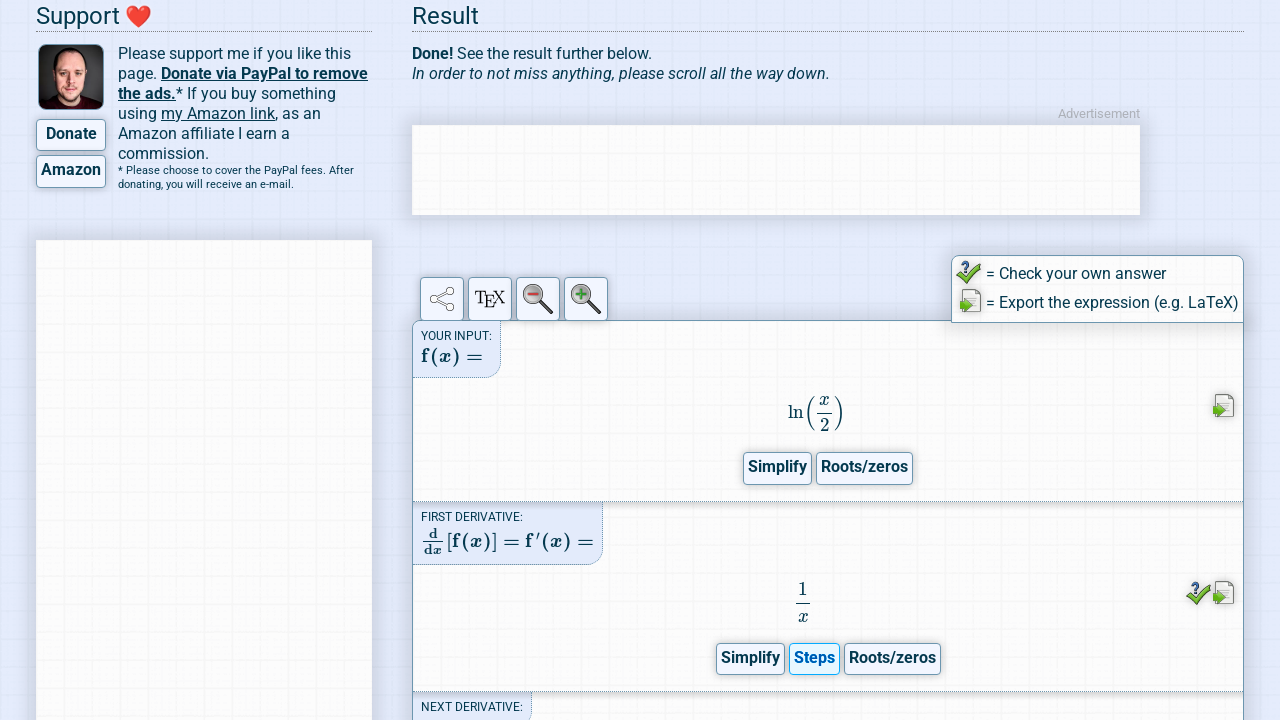

Clicked the Show Steps button to display step-by-step calculation at (814, 659) on .show-steps-button
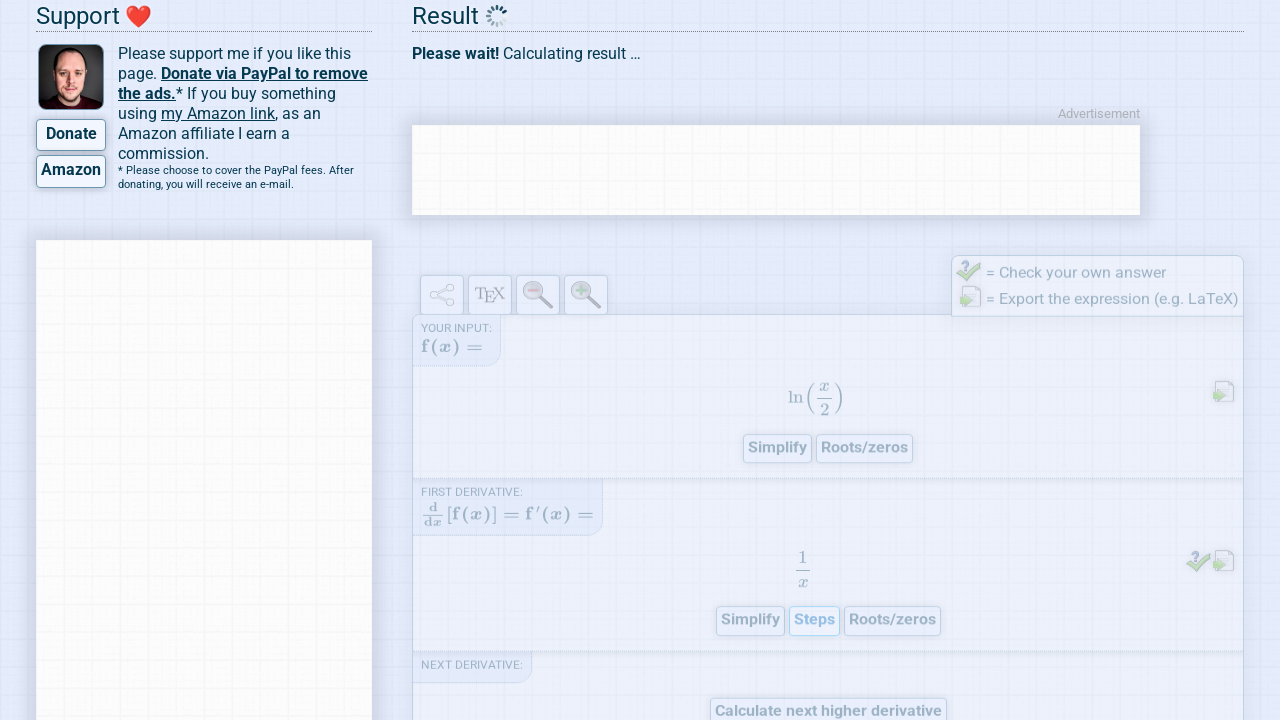

Calculation content appeared on the page
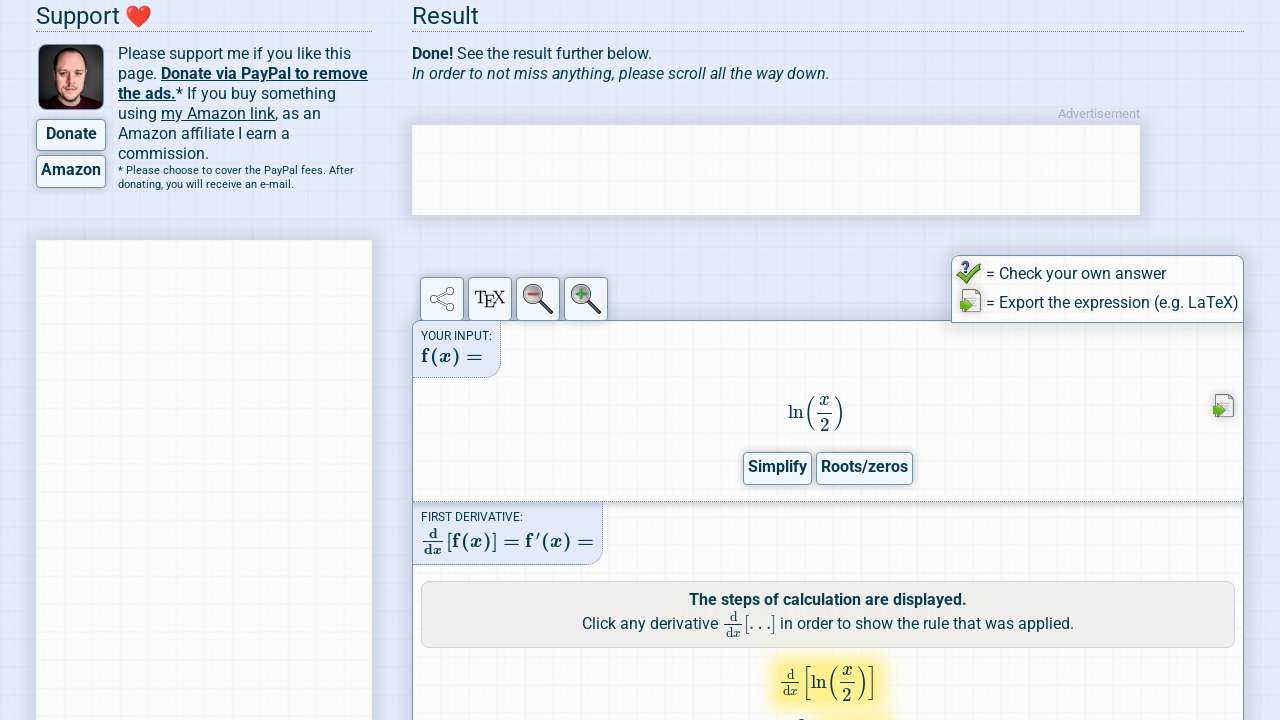

Scrolled down with first arrow key press
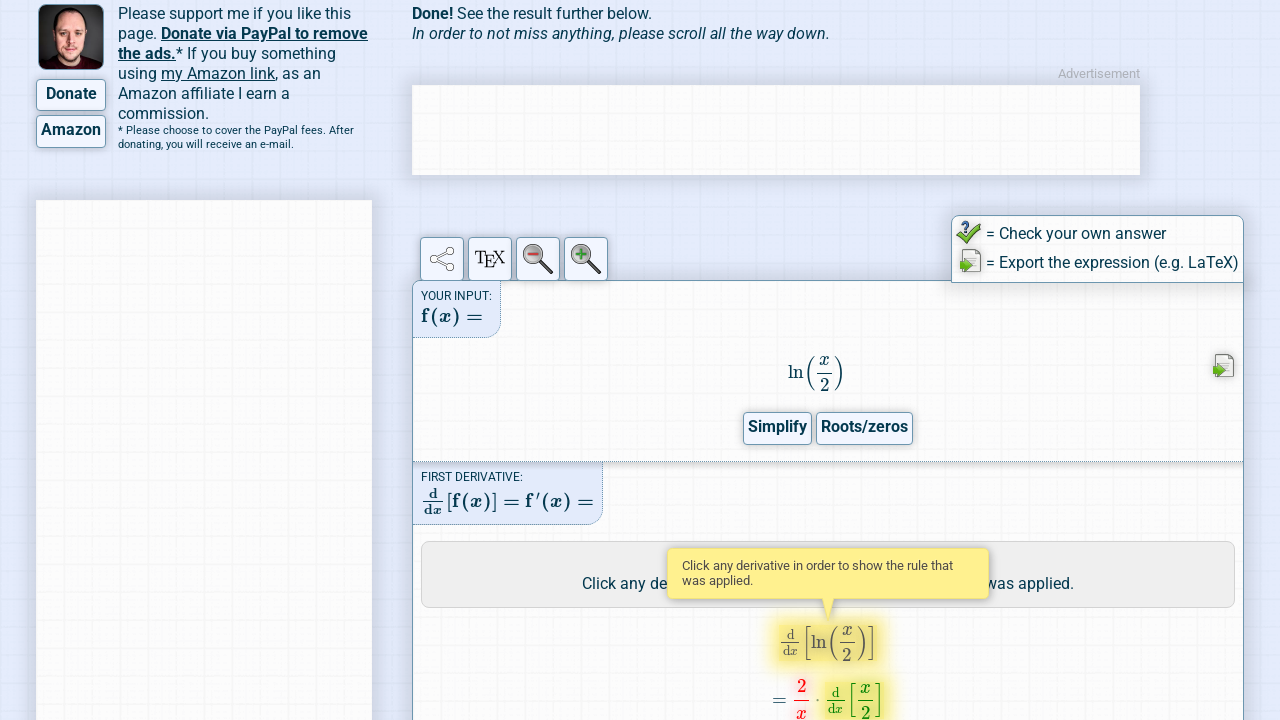

Scrolled down with second arrow key press
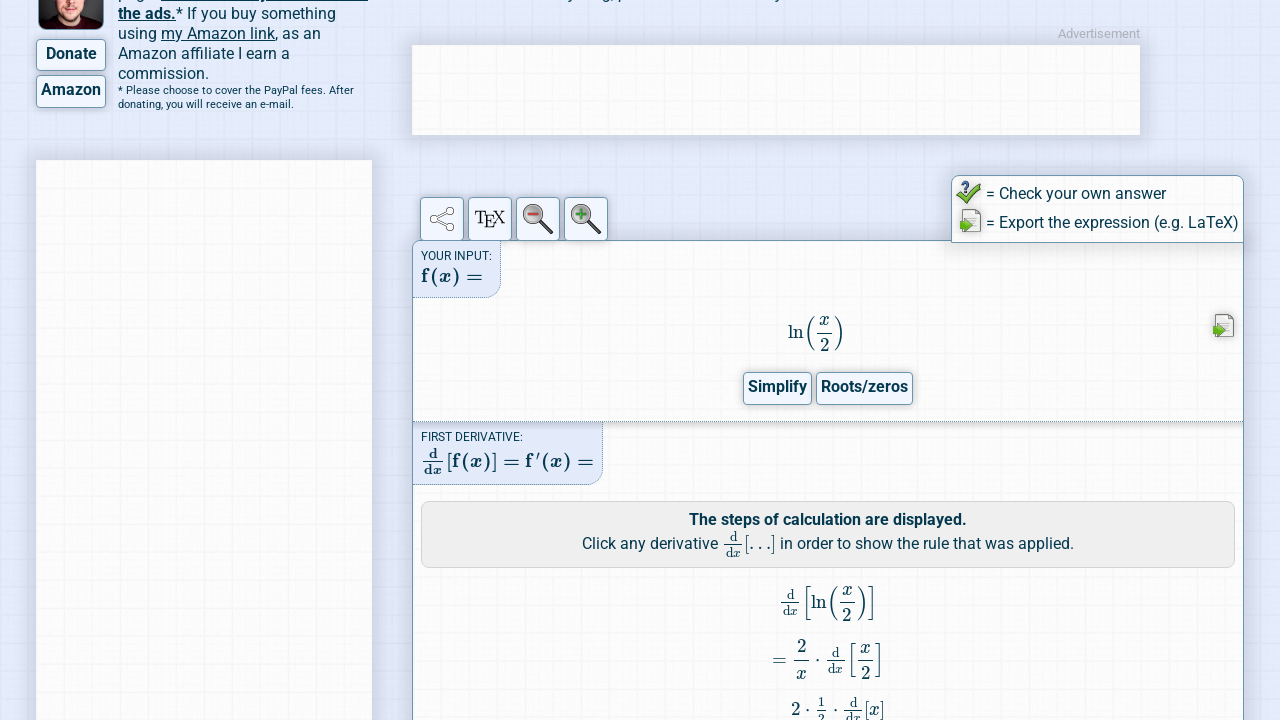

Scrolled down with third arrow key press
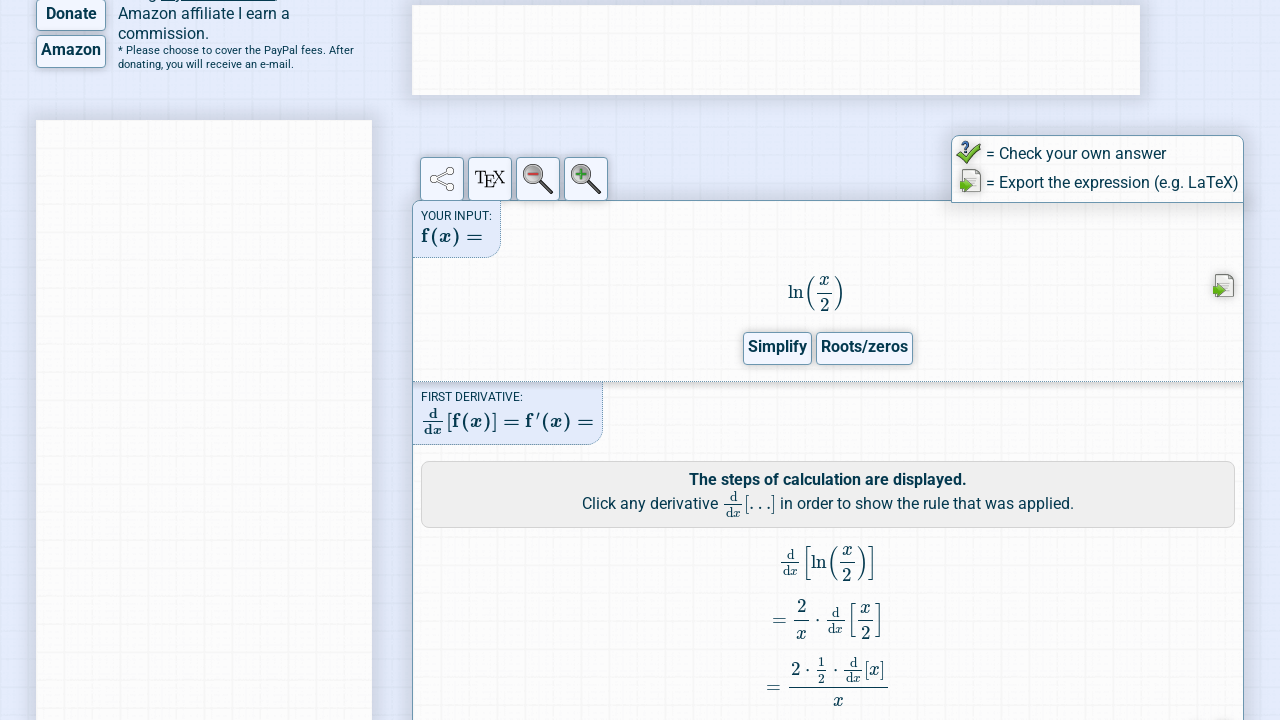

Step-by-step calculation content loaded successfully
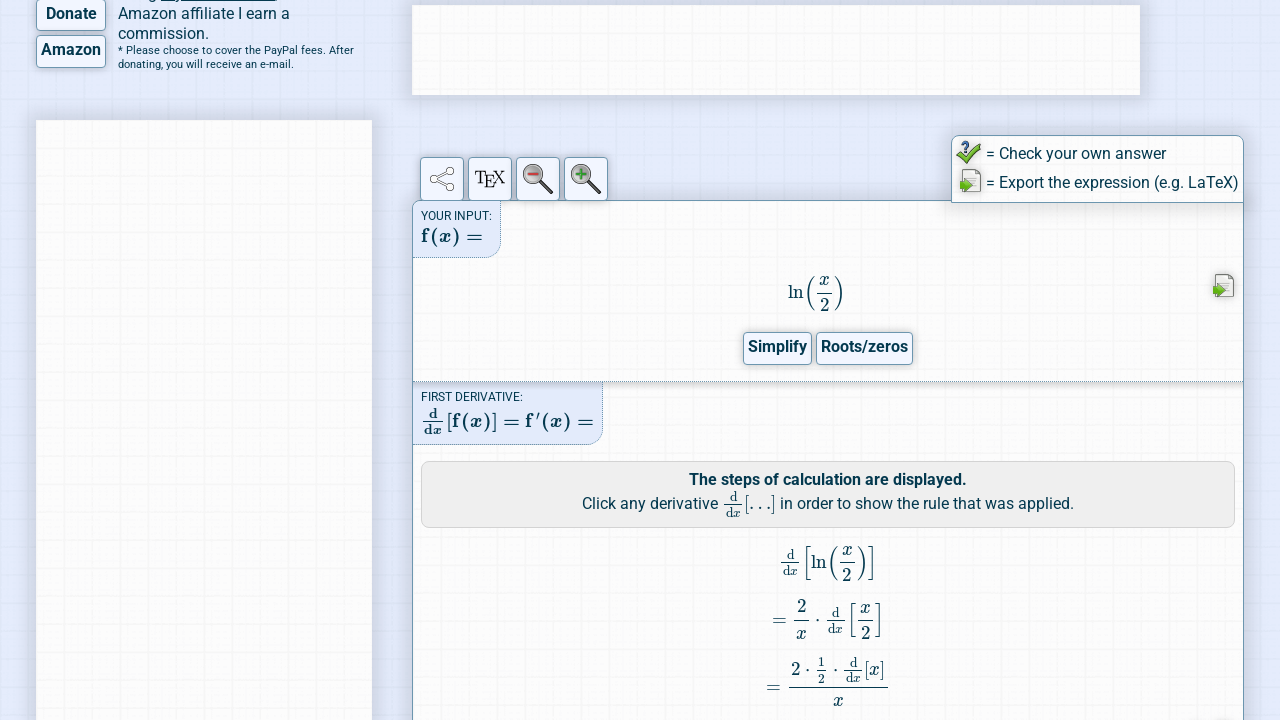

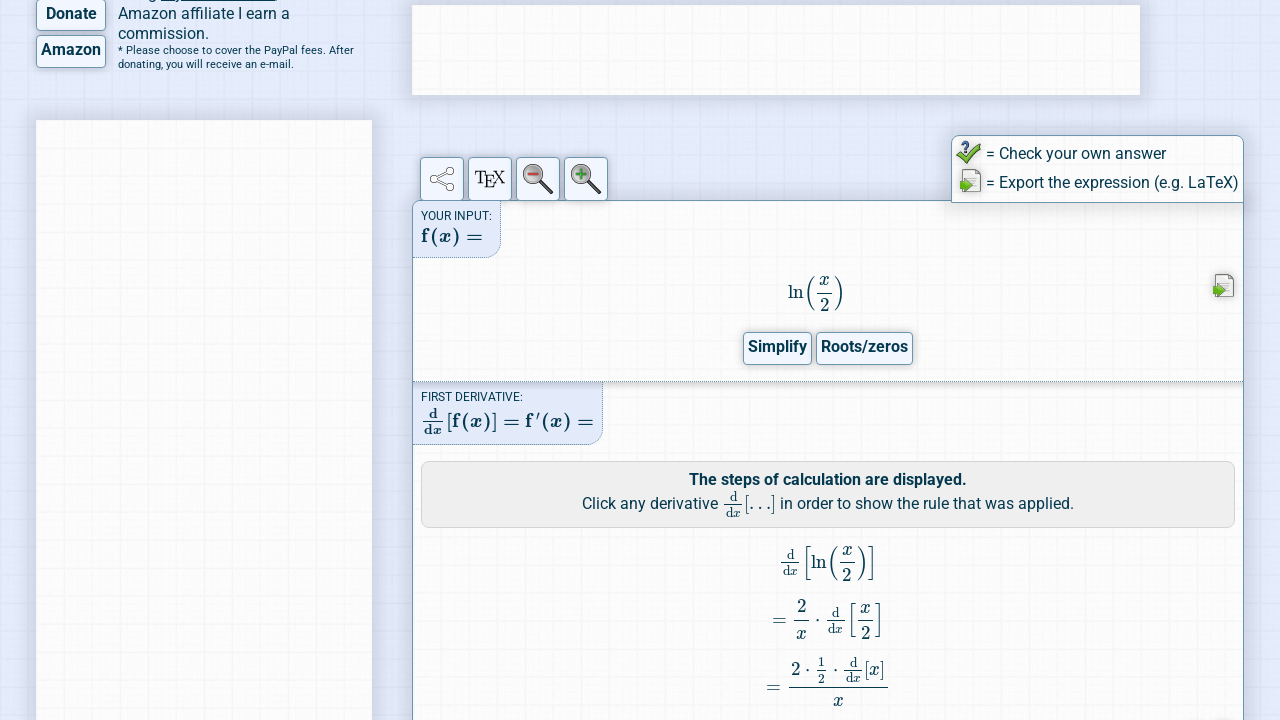